Tests hover functionality on the second user profile by hovering over the image, verifying user information appears, then clicking the profile link

Starting URL: https://the-internet.herokuapp.com/hovers

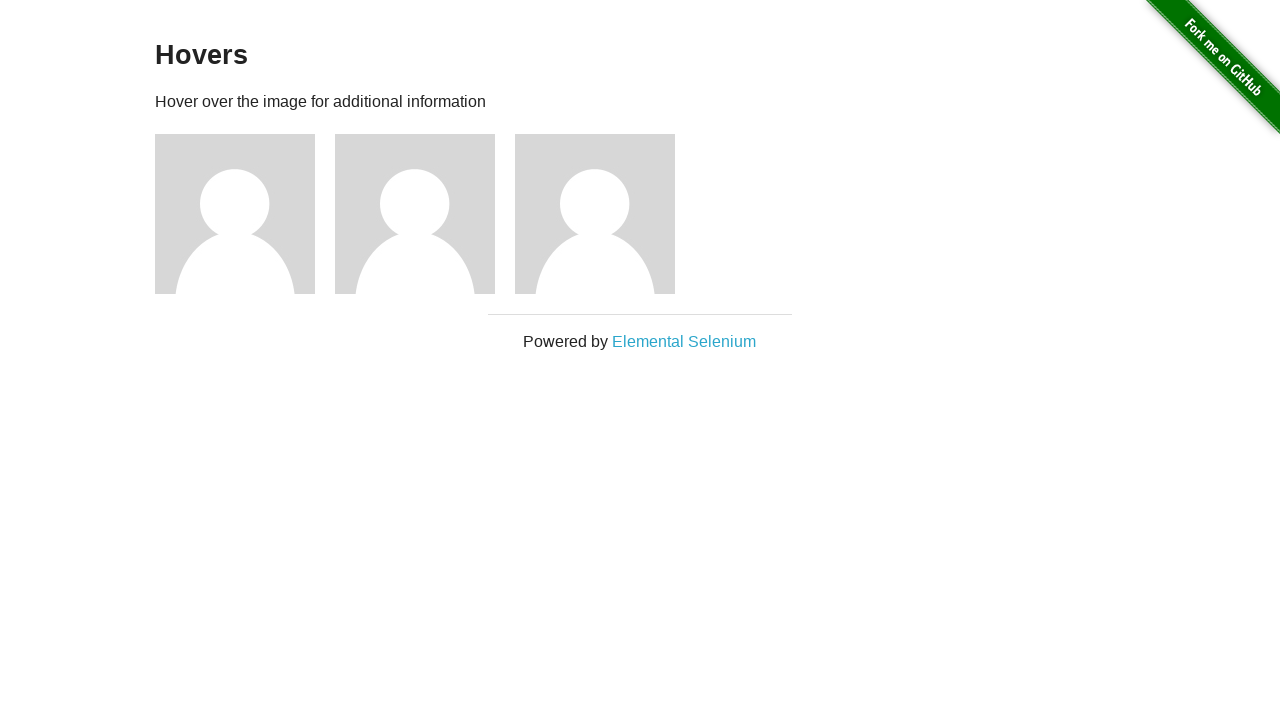

Hovered over second user profile image at (425, 214) on xpath=//*[@class='figure'][2]
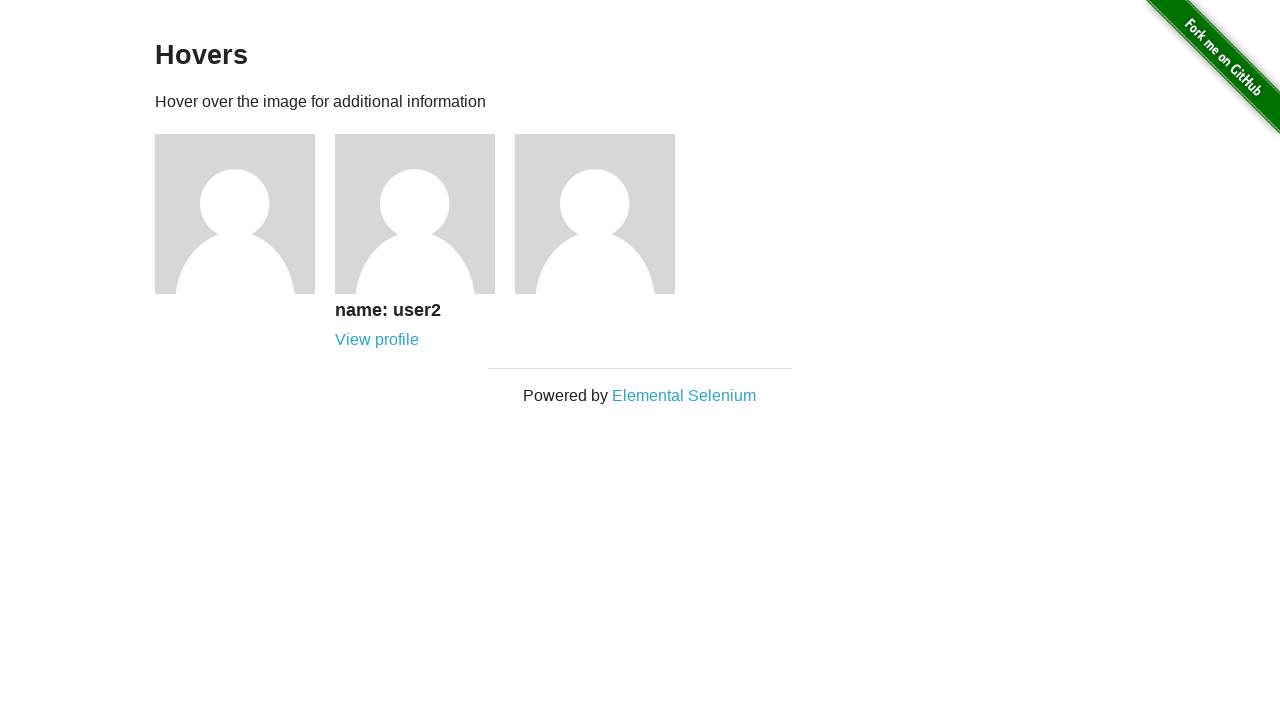

Verified second user information 'name: user2' is displayed
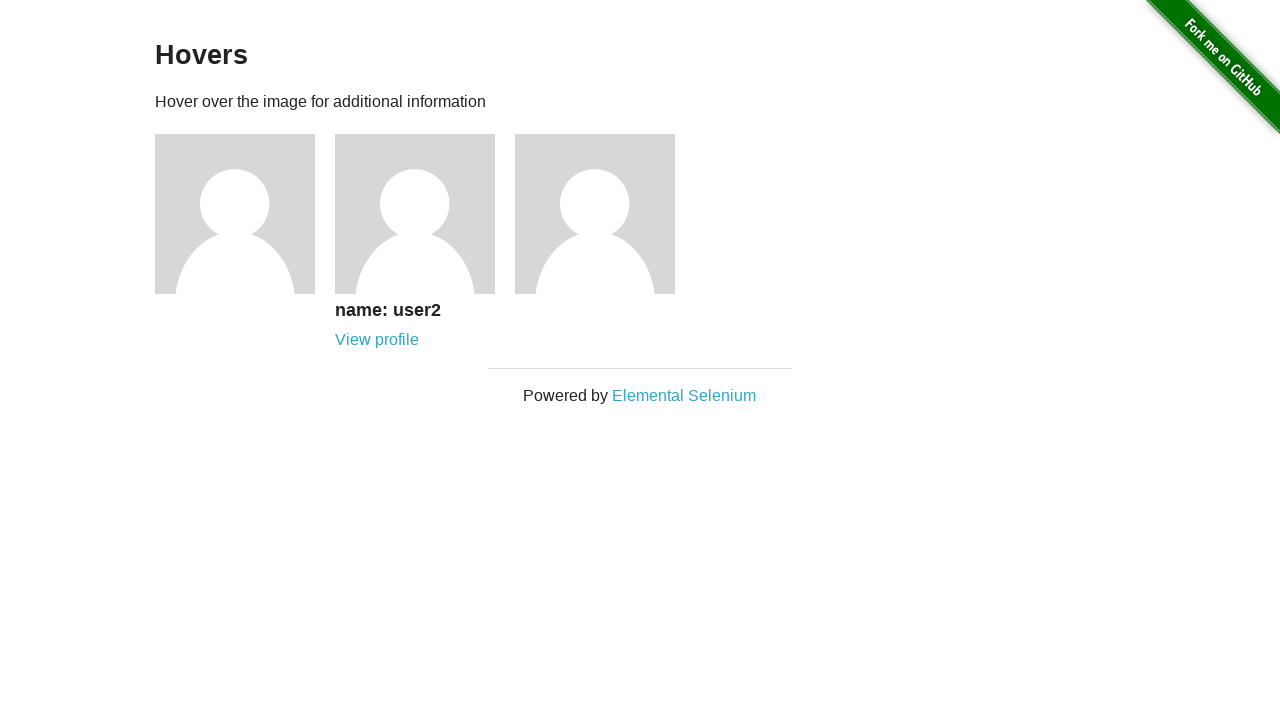

Clicked on second user profile link at (377, 340) on xpath=//*[@href='/users/2']
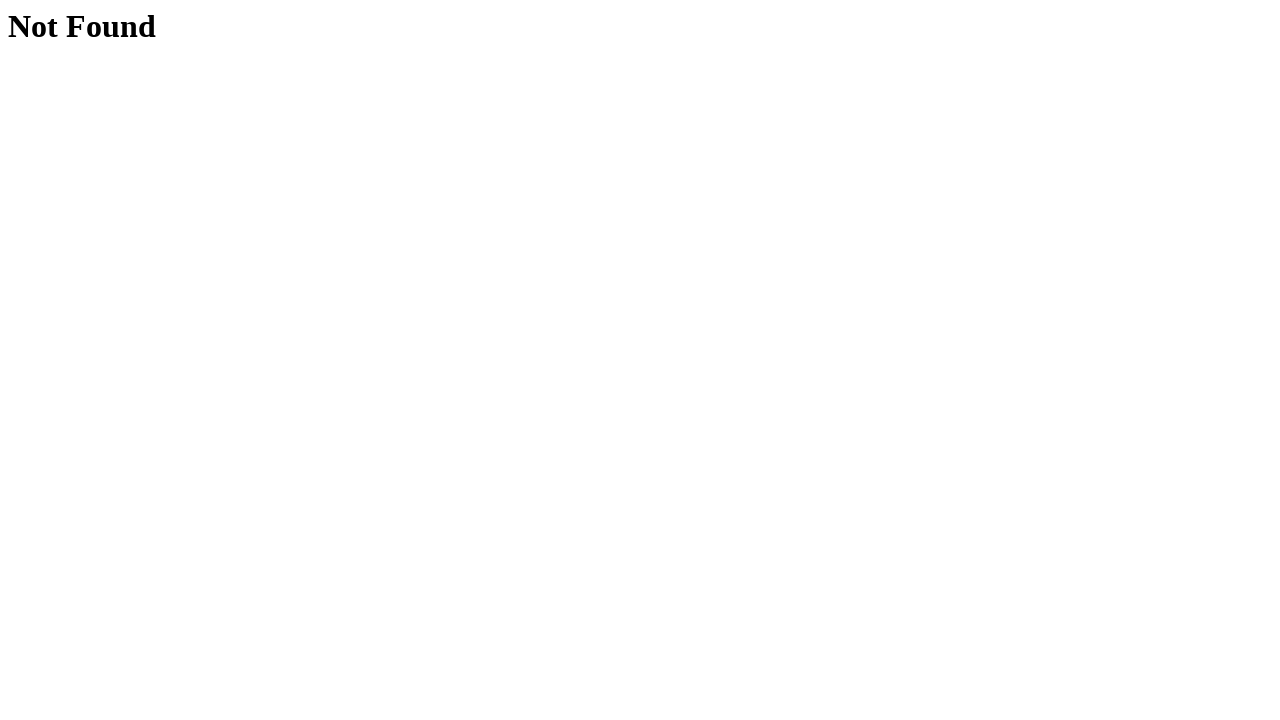

Waited for and verified 'Not Found' page loaded
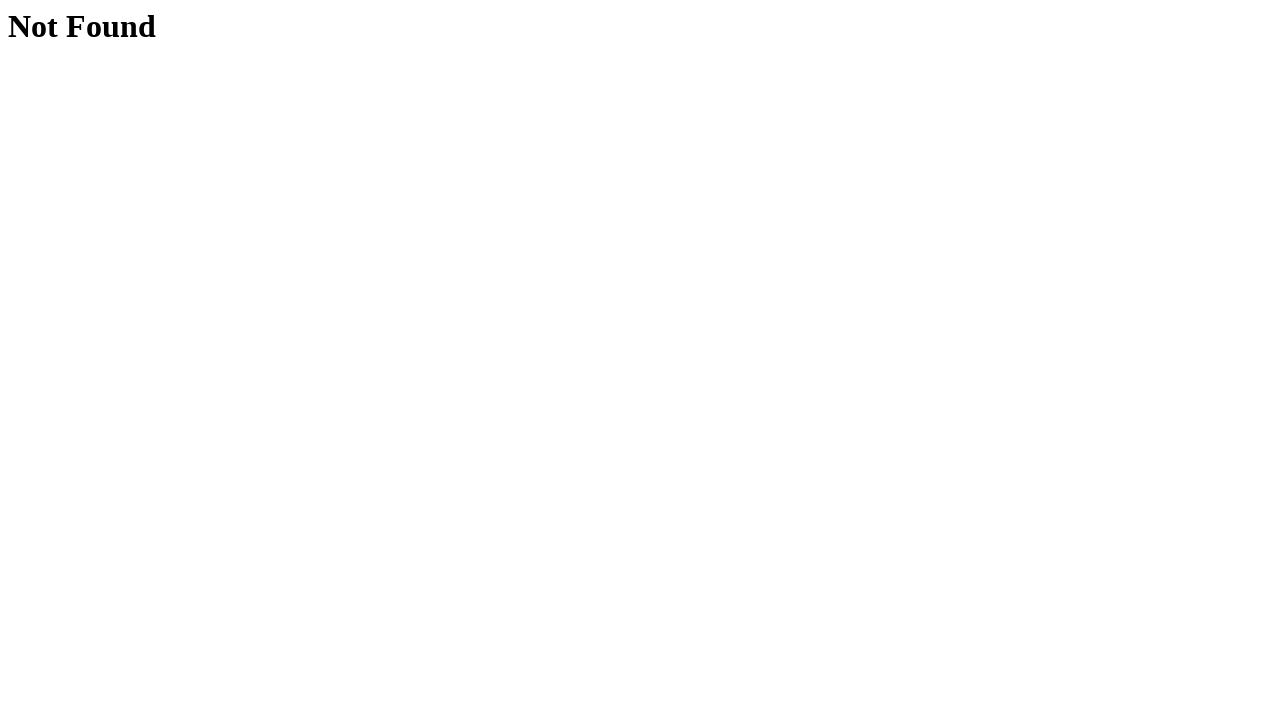

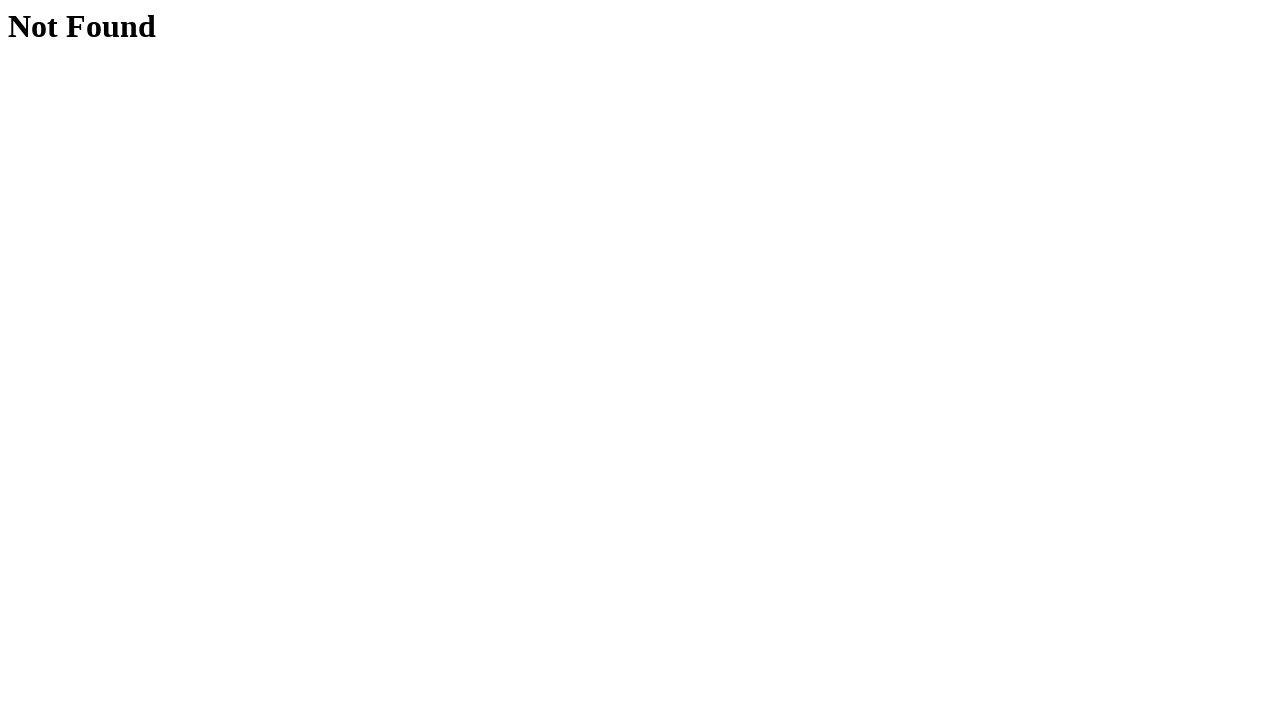